Navigates to an inputs page, clicks on a navigation link, and verifies the page title changes to "Practice"

Starting URL: https://practice.cydeo.com/inputs

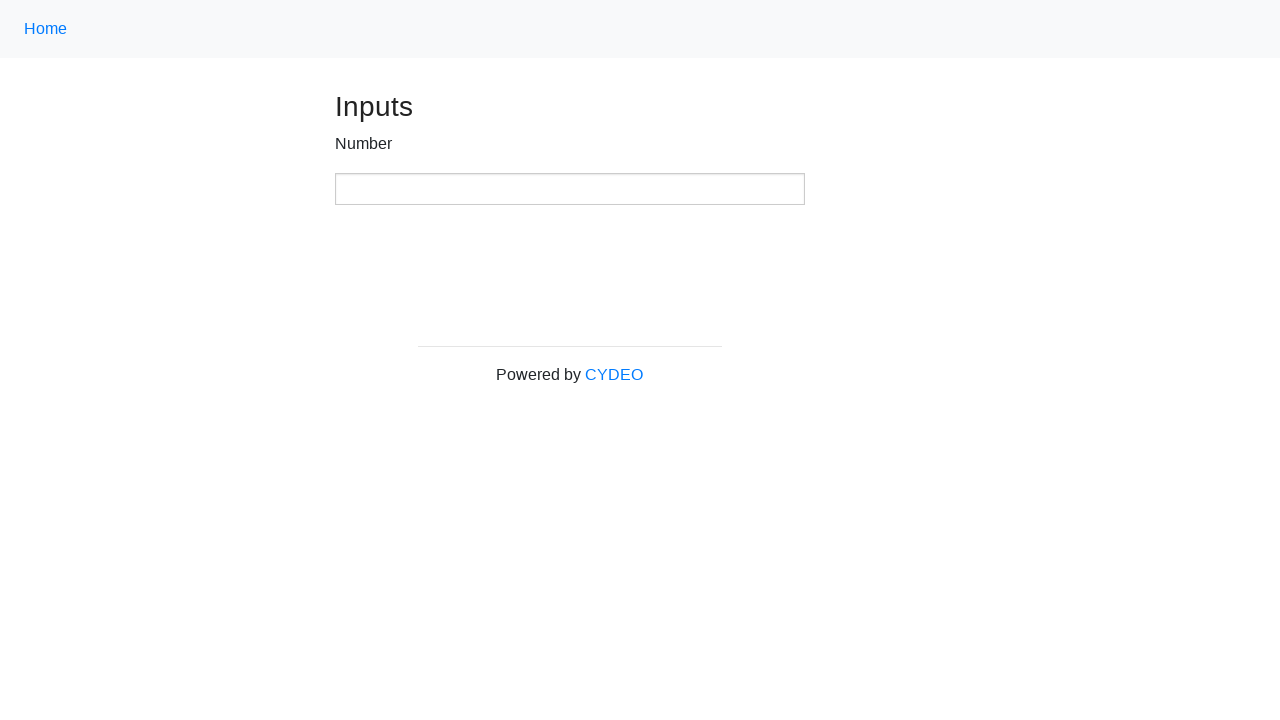

Clicked the Home navigation link at (46, 29) on .nav-link
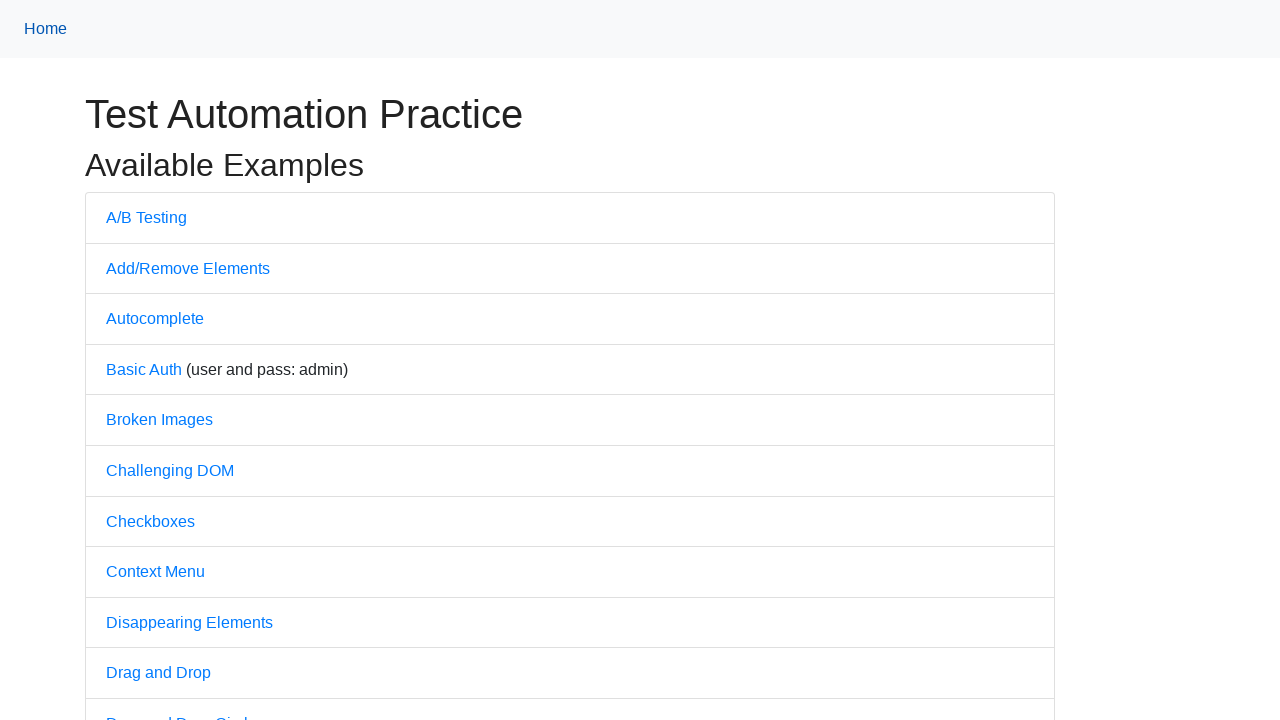

Waited for page to load after navigation
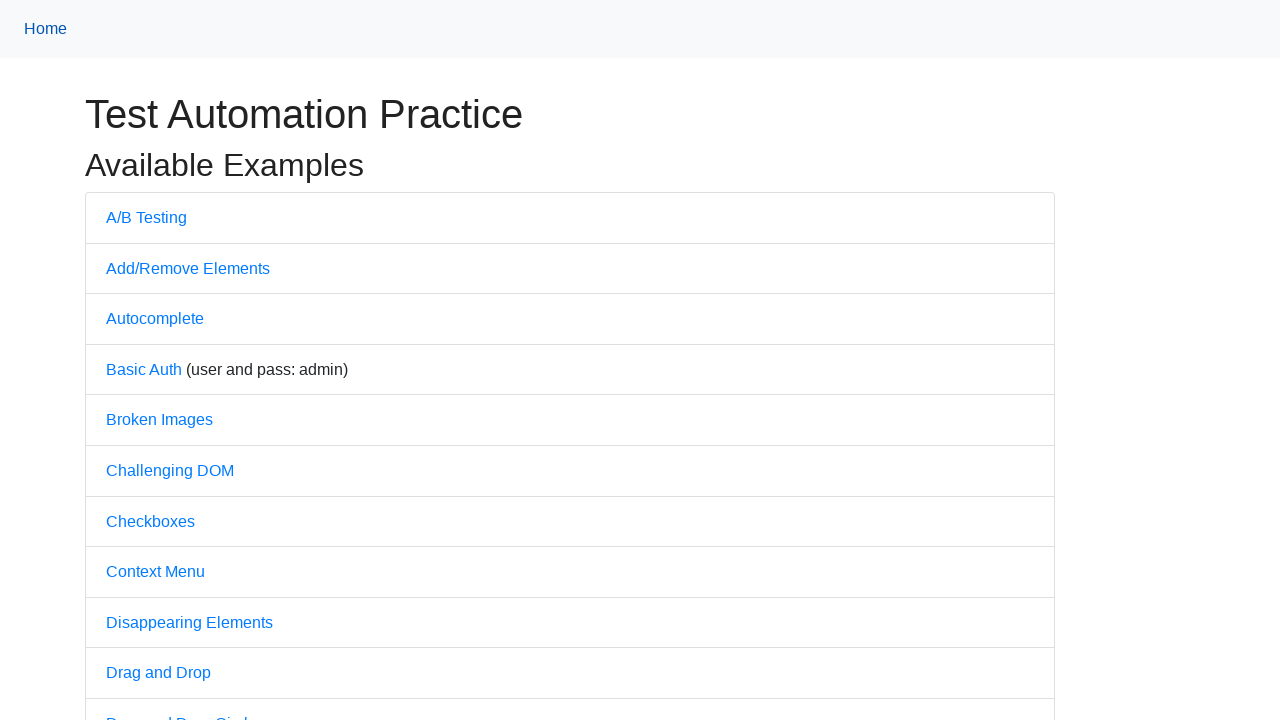

Verified page title changed to 'Practice'
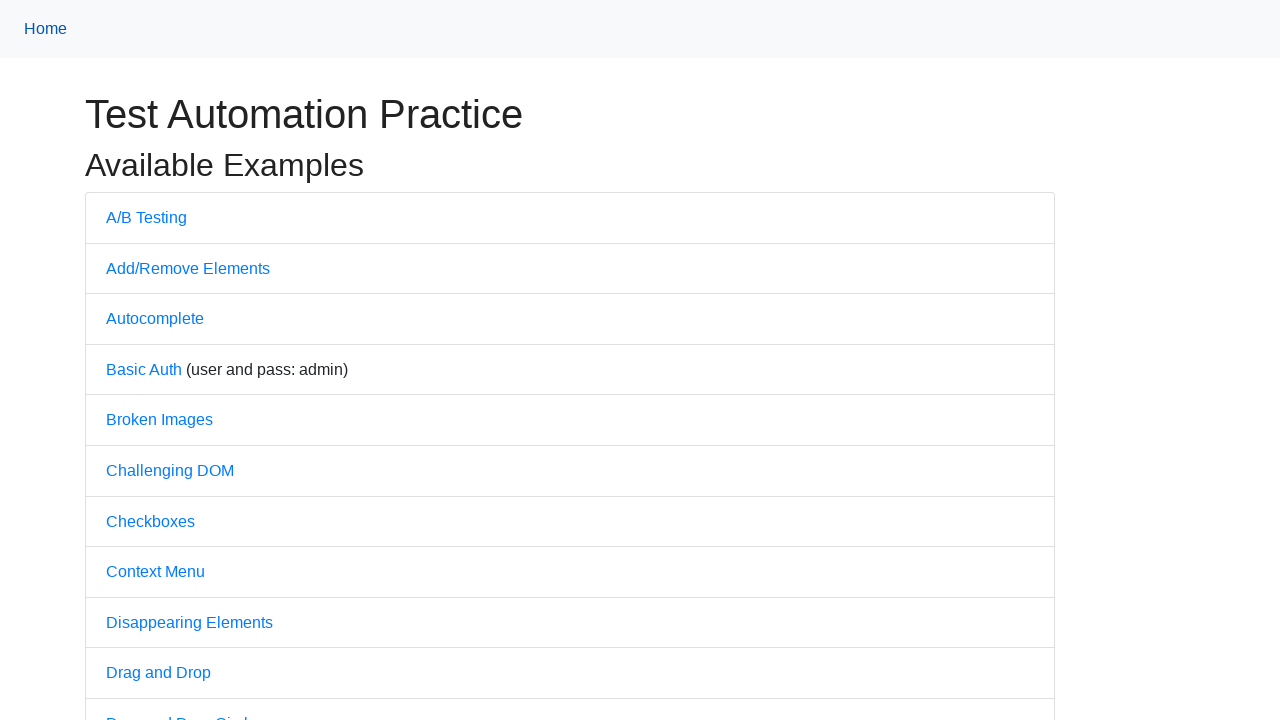

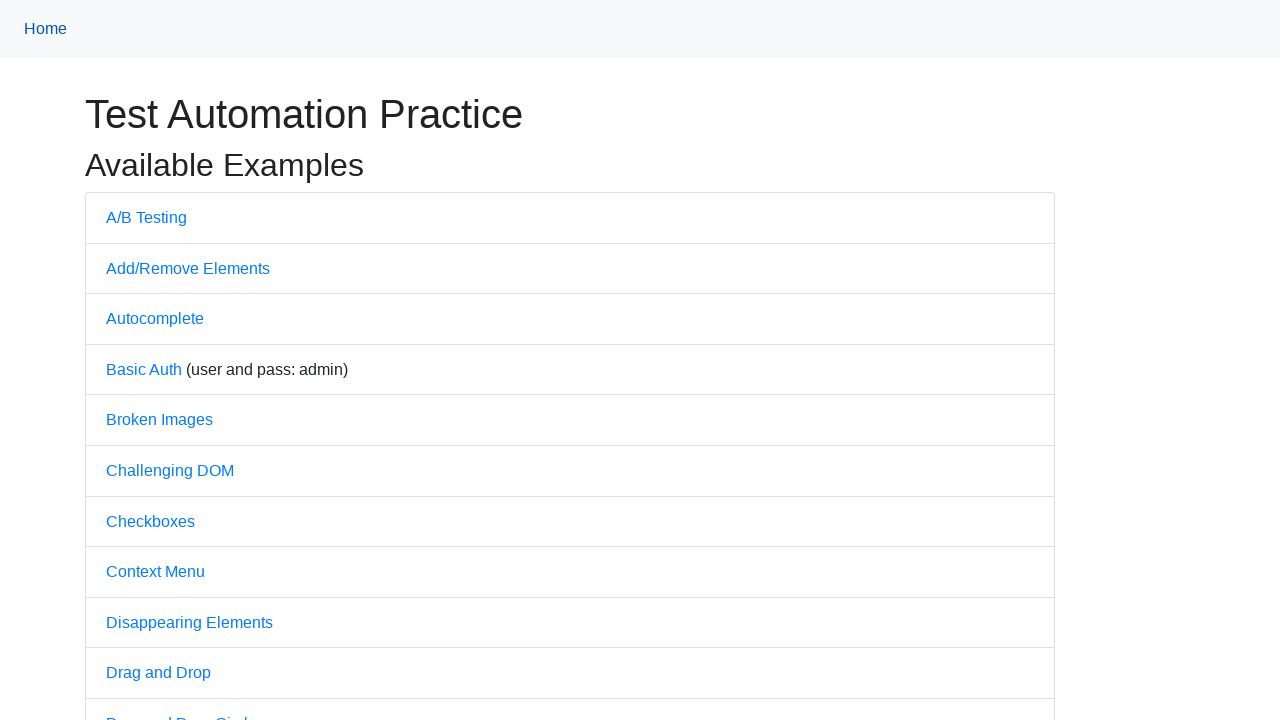